Tests switching between multiple browser windows using a more resilient approach by storing the original window handle before clicking the link, then finding the new window by comparing handles.

Starting URL: http://the-internet.herokuapp.com/windows

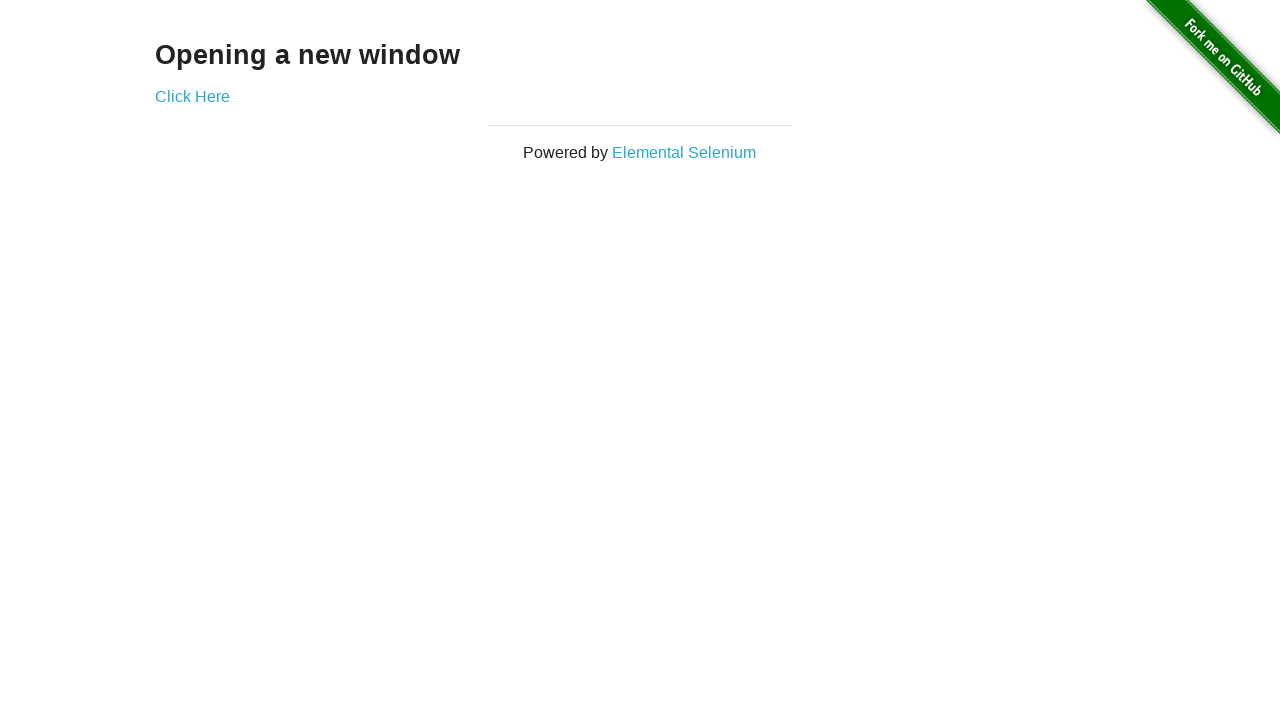

Stored reference to the first page
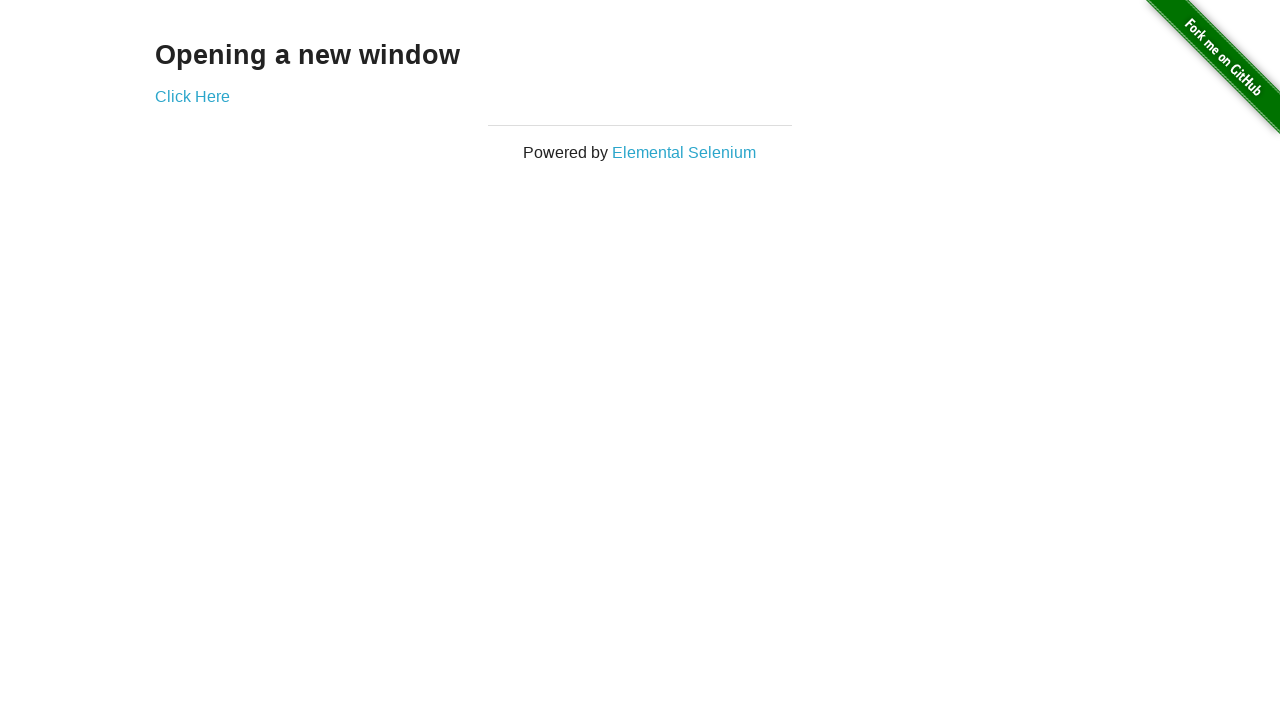

Clicked the link that opens a new window at (192, 96) on .example a
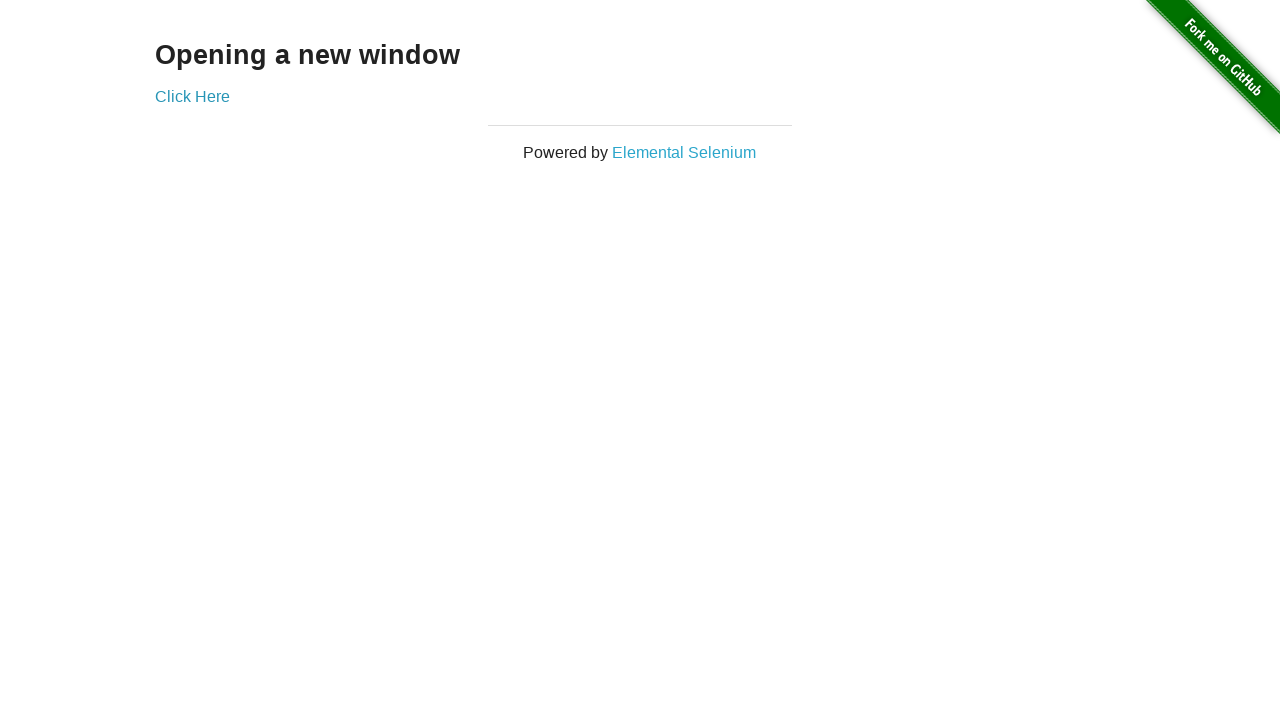

New page window opened and assigned to new_page variable
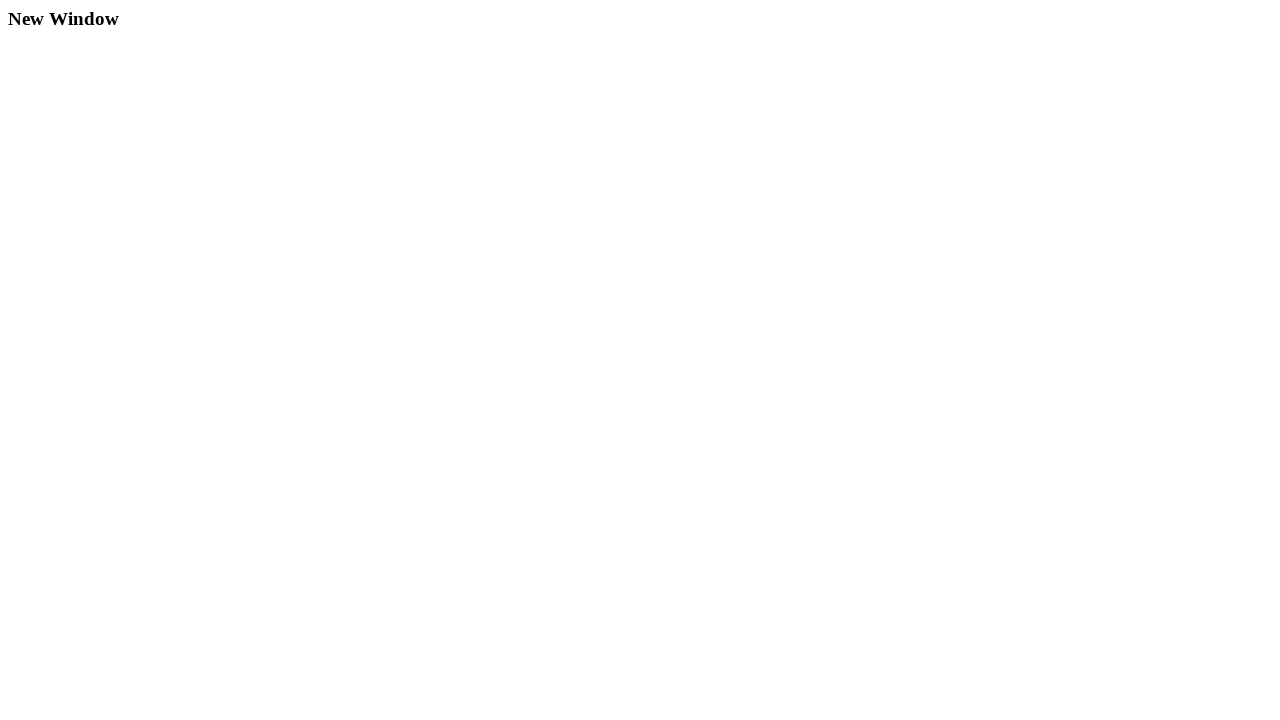

New window finished loading
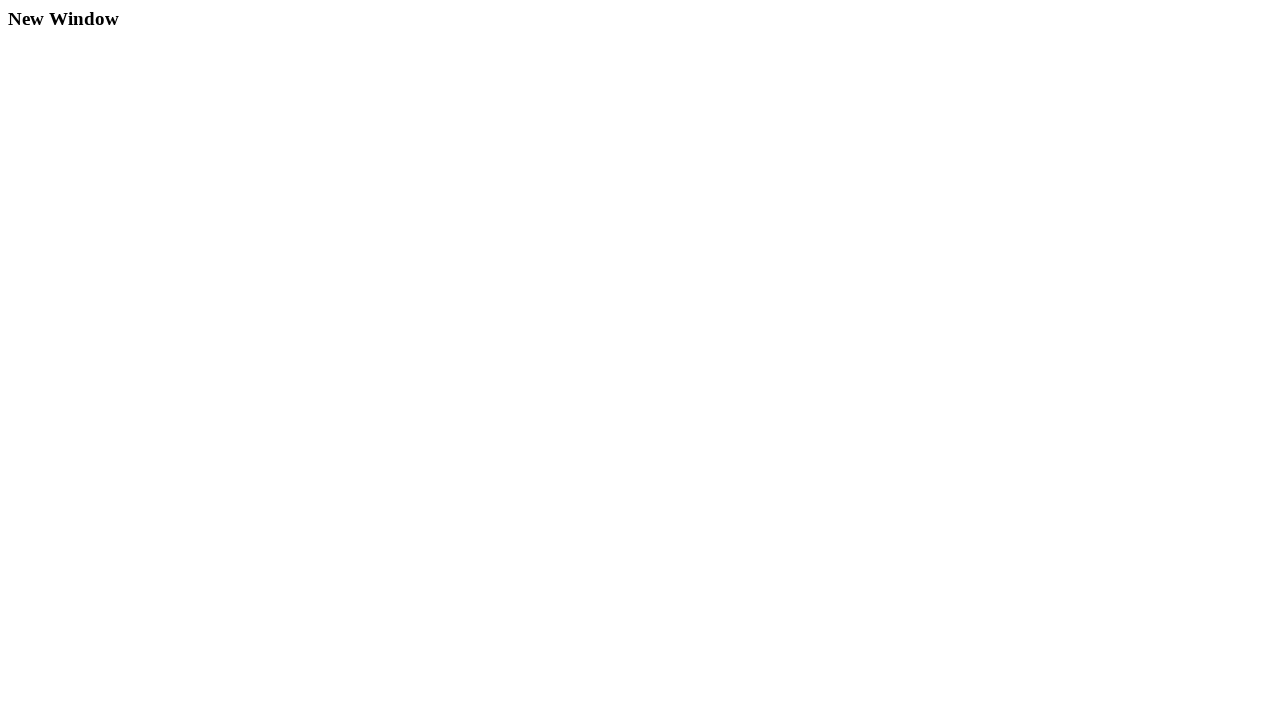

Verified first window title is not 'New Window'
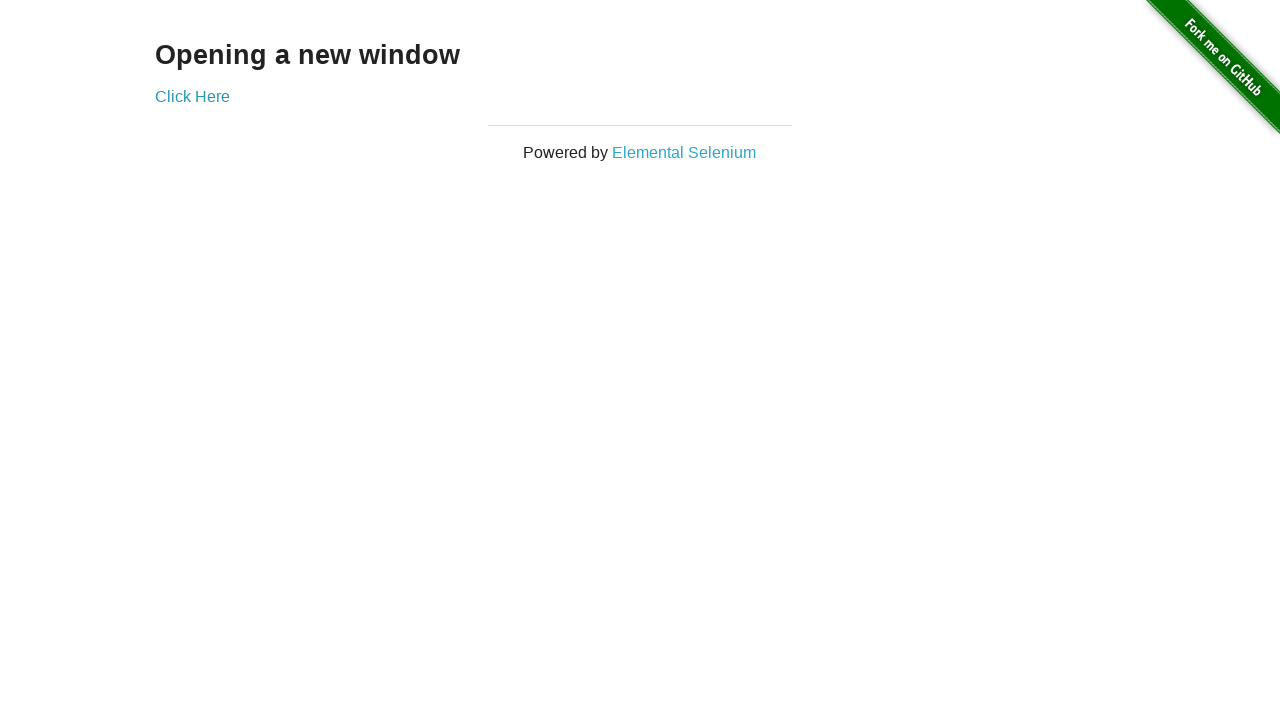

Verified new window title is 'New Window'
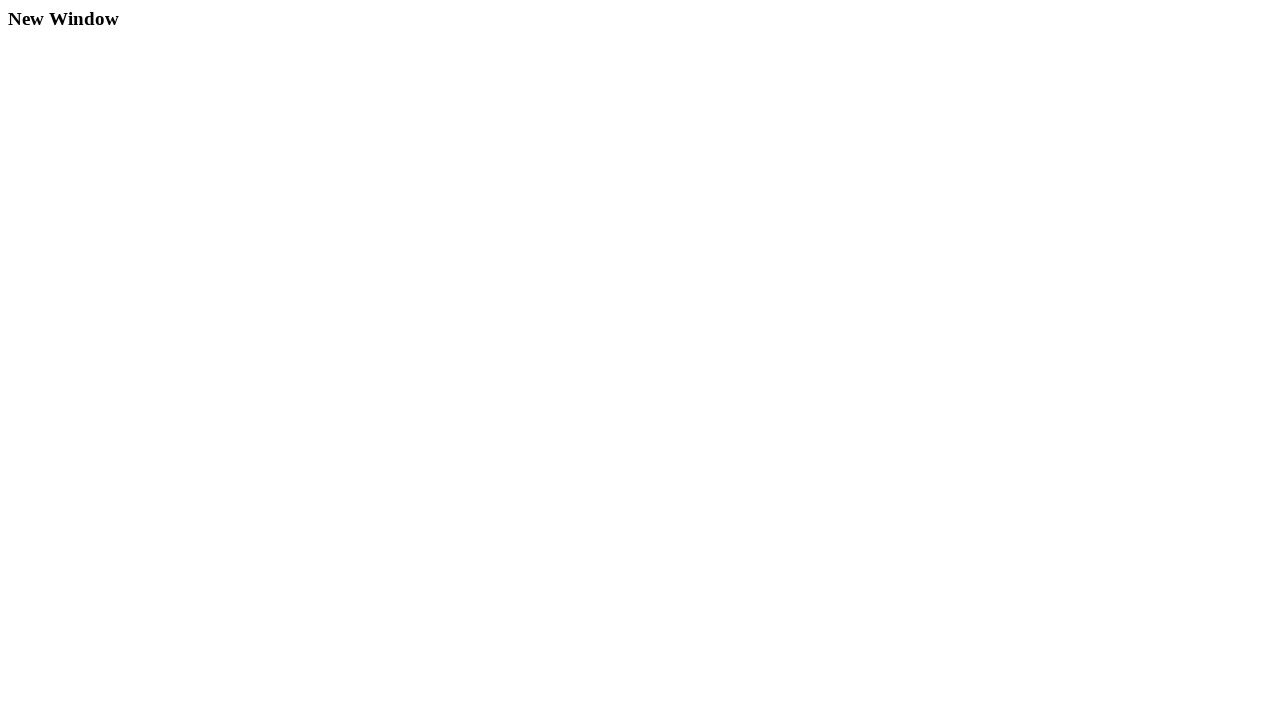

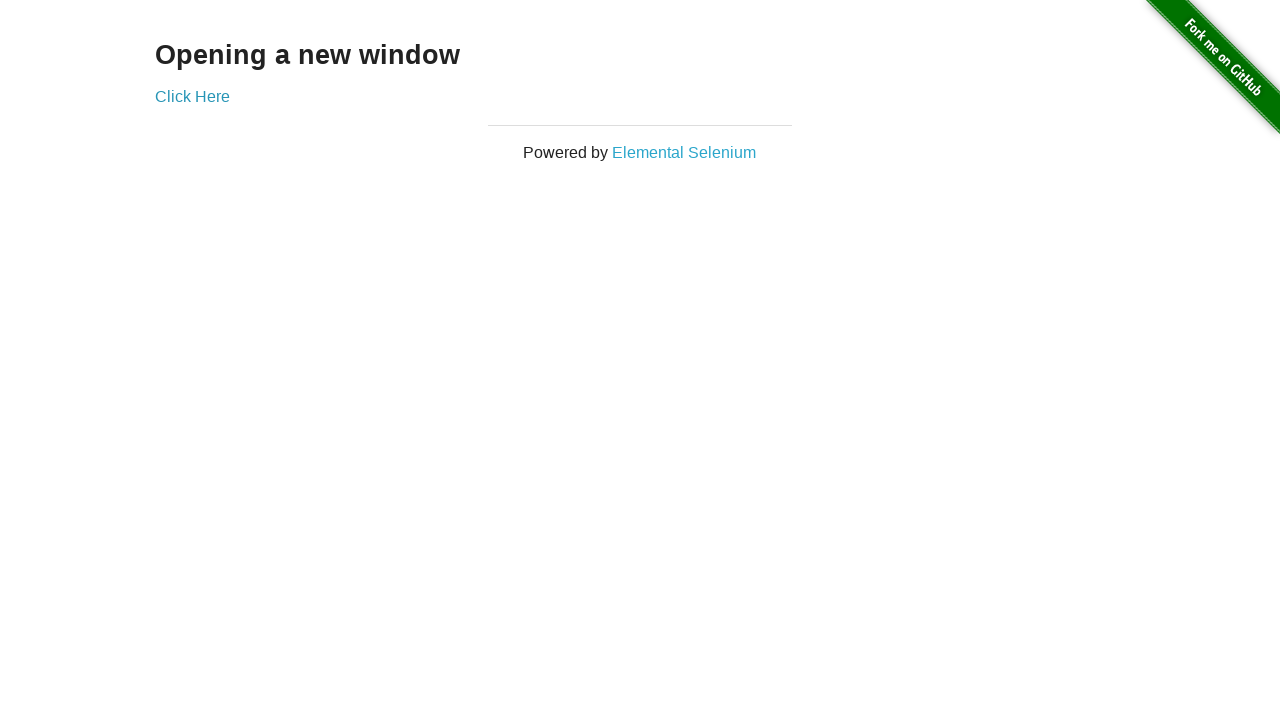